Tests handling a JavaScript confirm dialog by clicking a button that triggers a confirm and dismissing it

Starting URL: https://the-internet.herokuapp.com/javascript_alerts

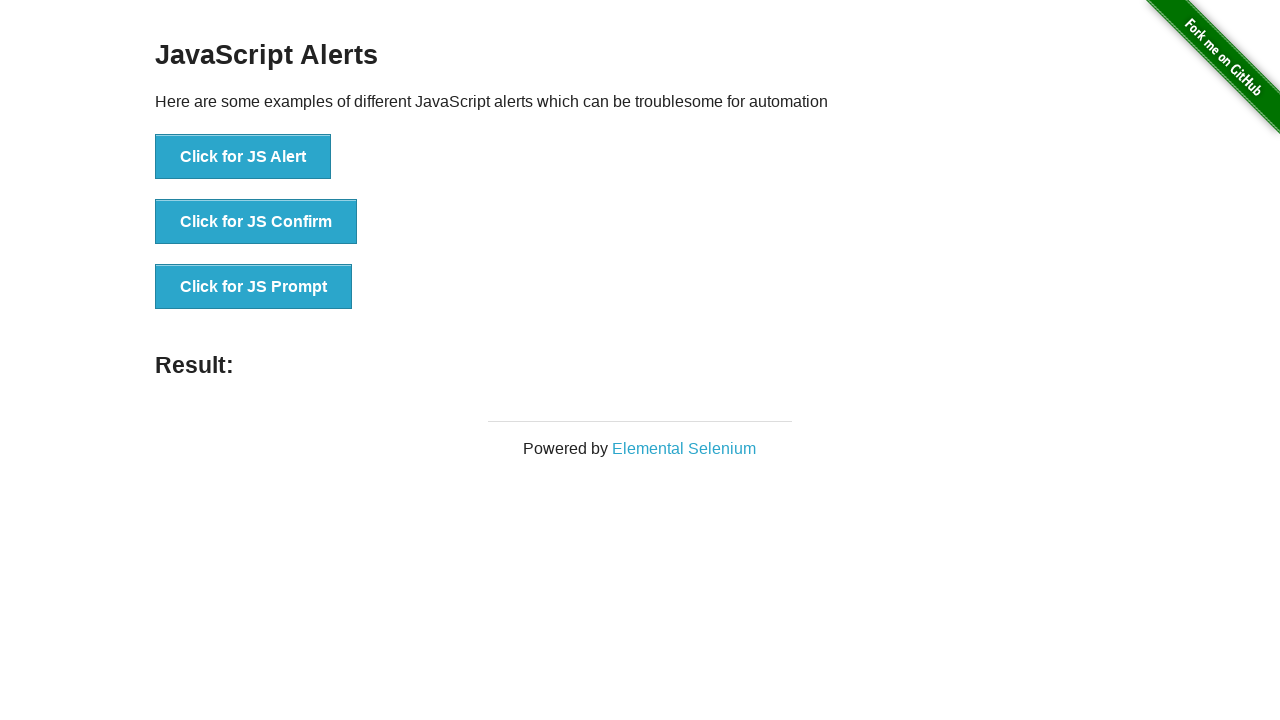

Set up dialog handler to dismiss confirm alerts
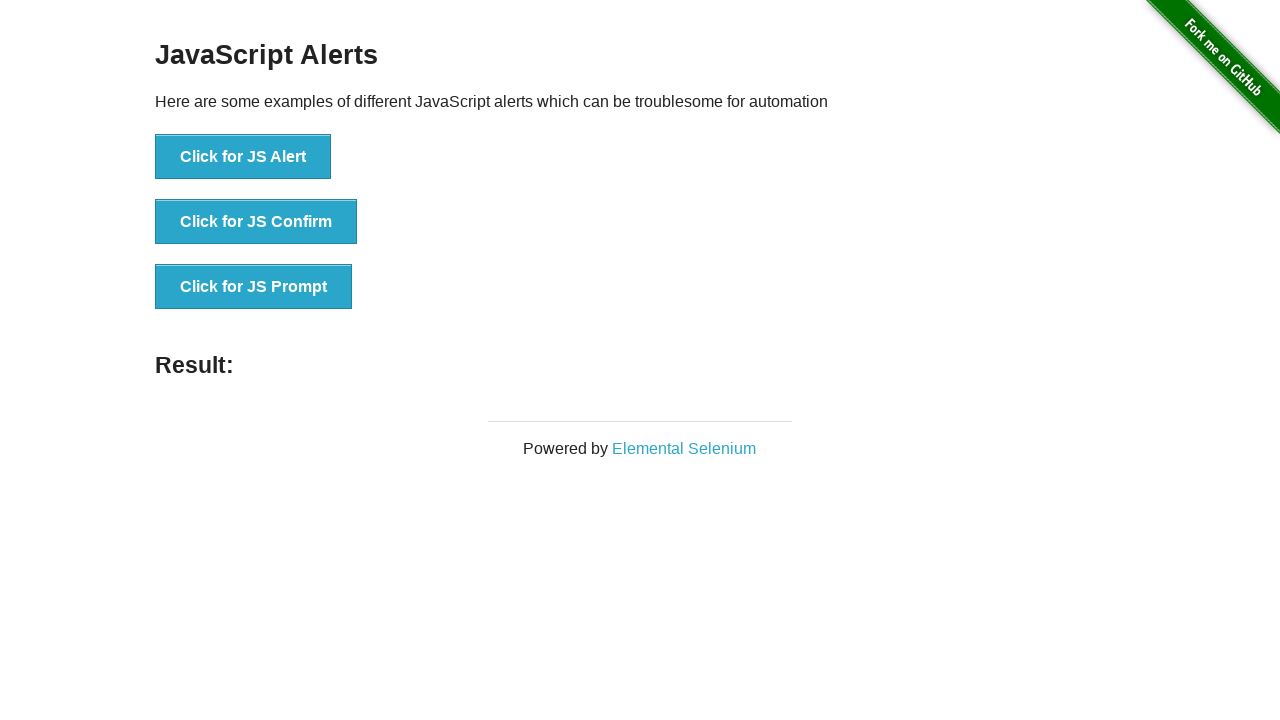

Clicked 'Click for JS Confirm' button to trigger confirm dialog at (256, 222) on internal:text="Click for JS Confirm"i
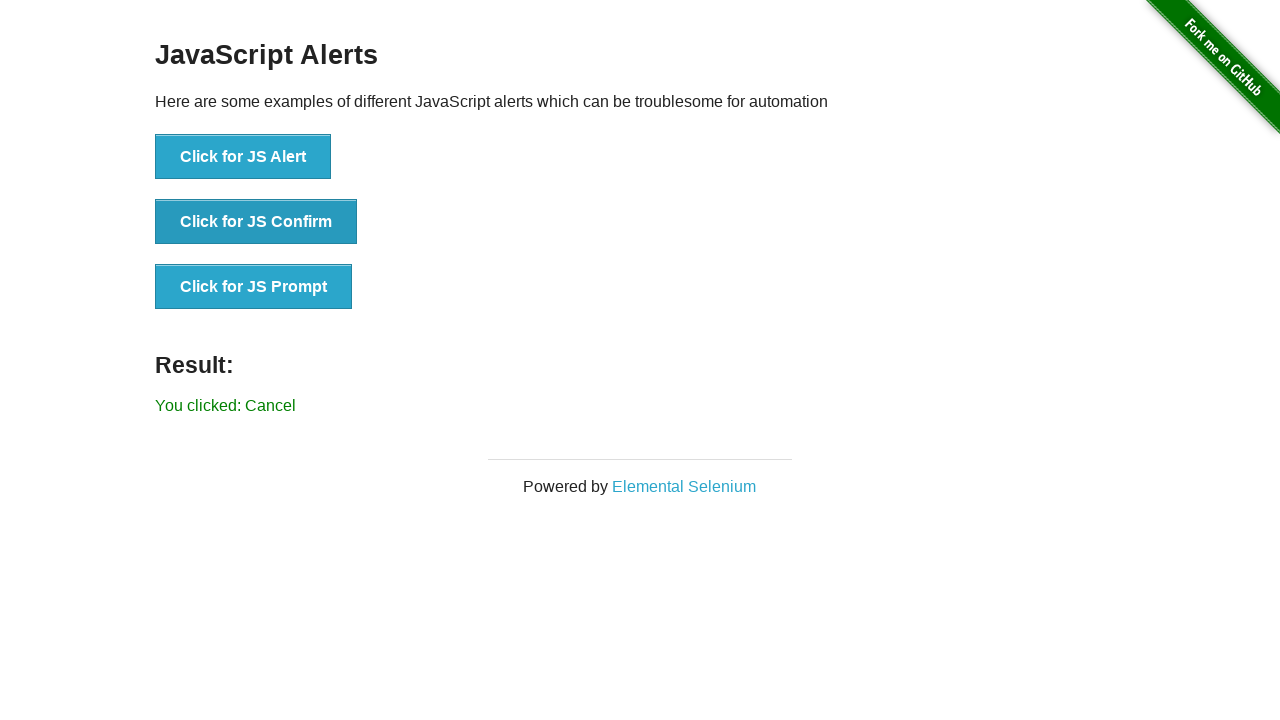

Waited 500ms for dialog to be handled
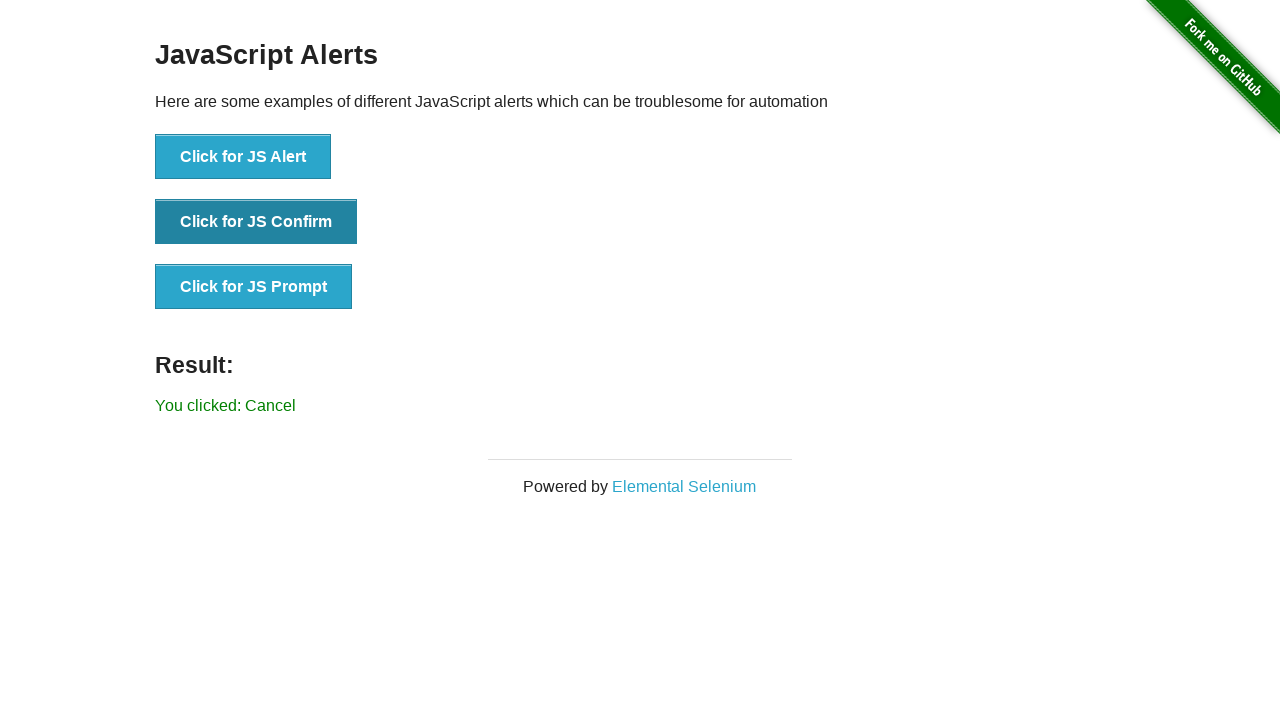

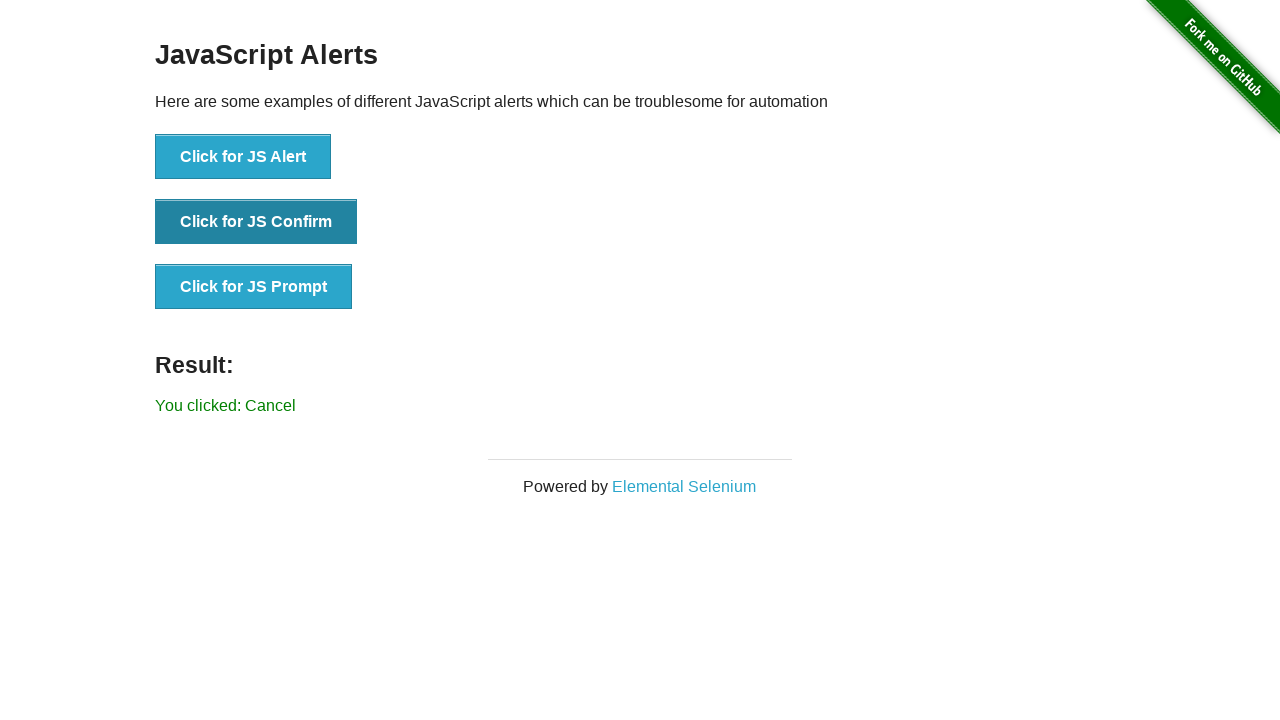